Tests mouse hover functionality by revealing hidden menu and clicking on Top option

Starting URL: https://rahulshettyacademy.com/AutomationPractice/

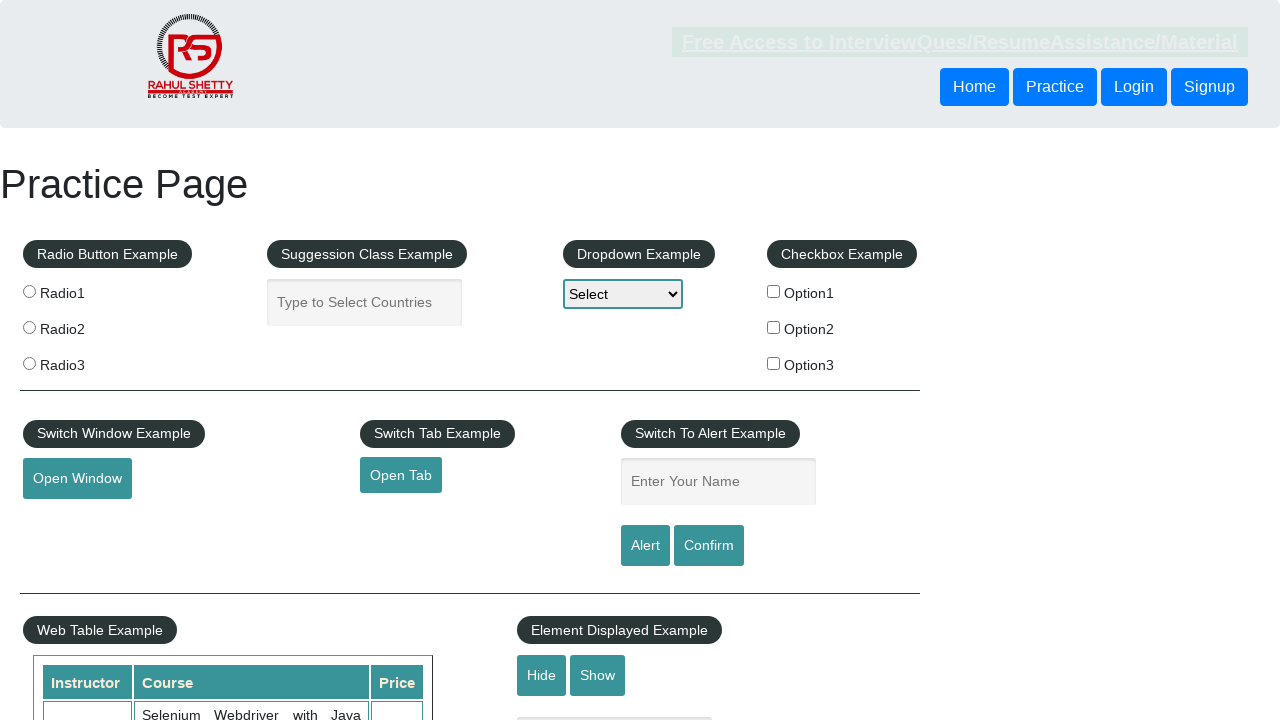

Revealed hidden mouse hover content using JavaScript
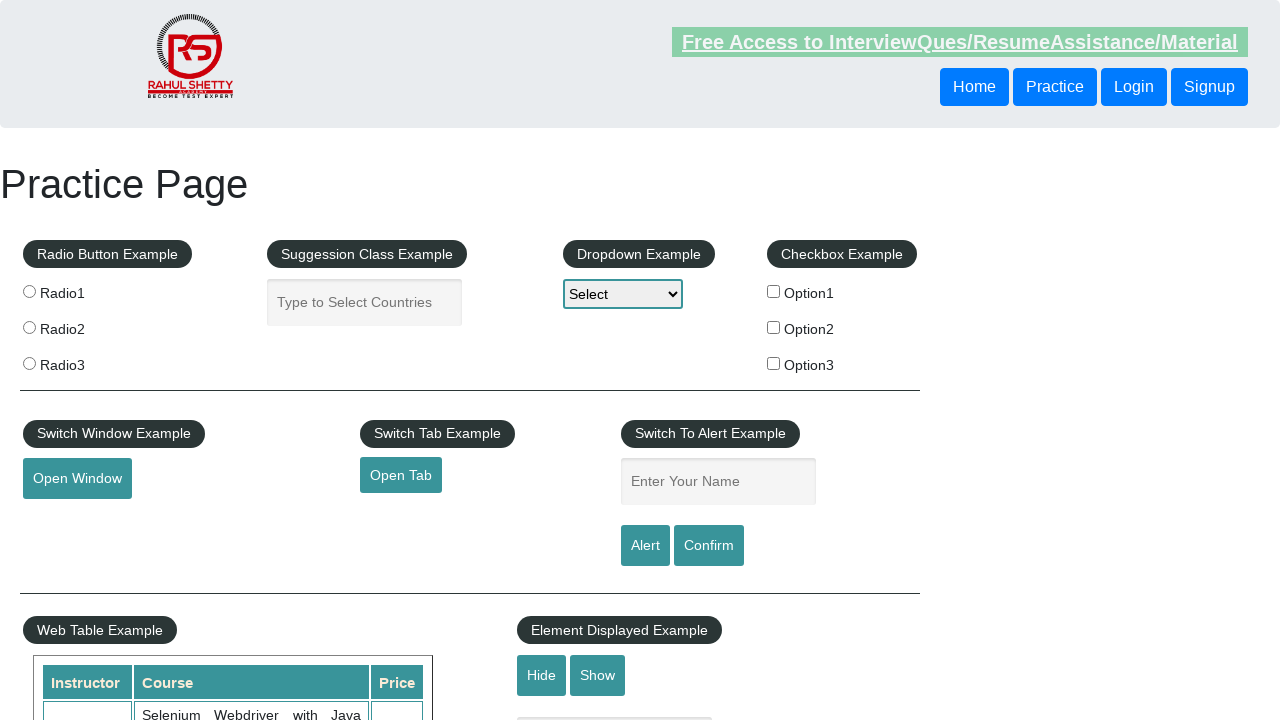

Clicked on Top option from revealed menu at (103, 360) on a:has-text("Top")
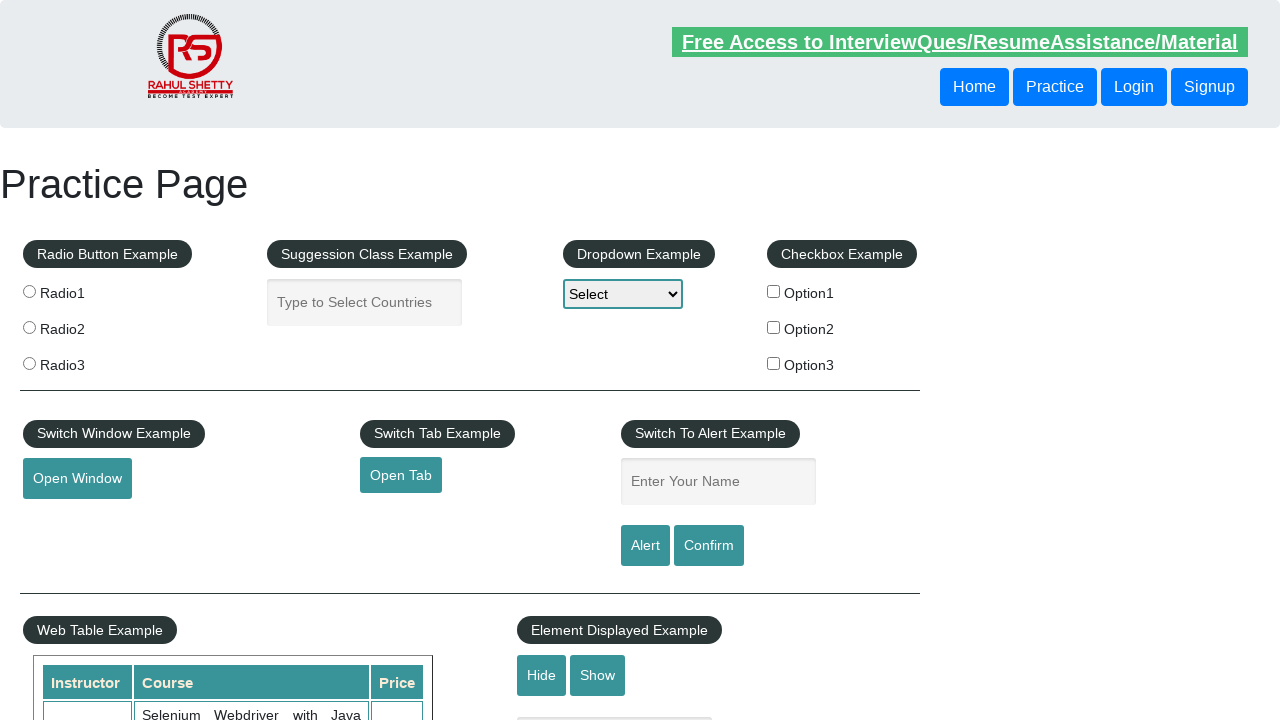

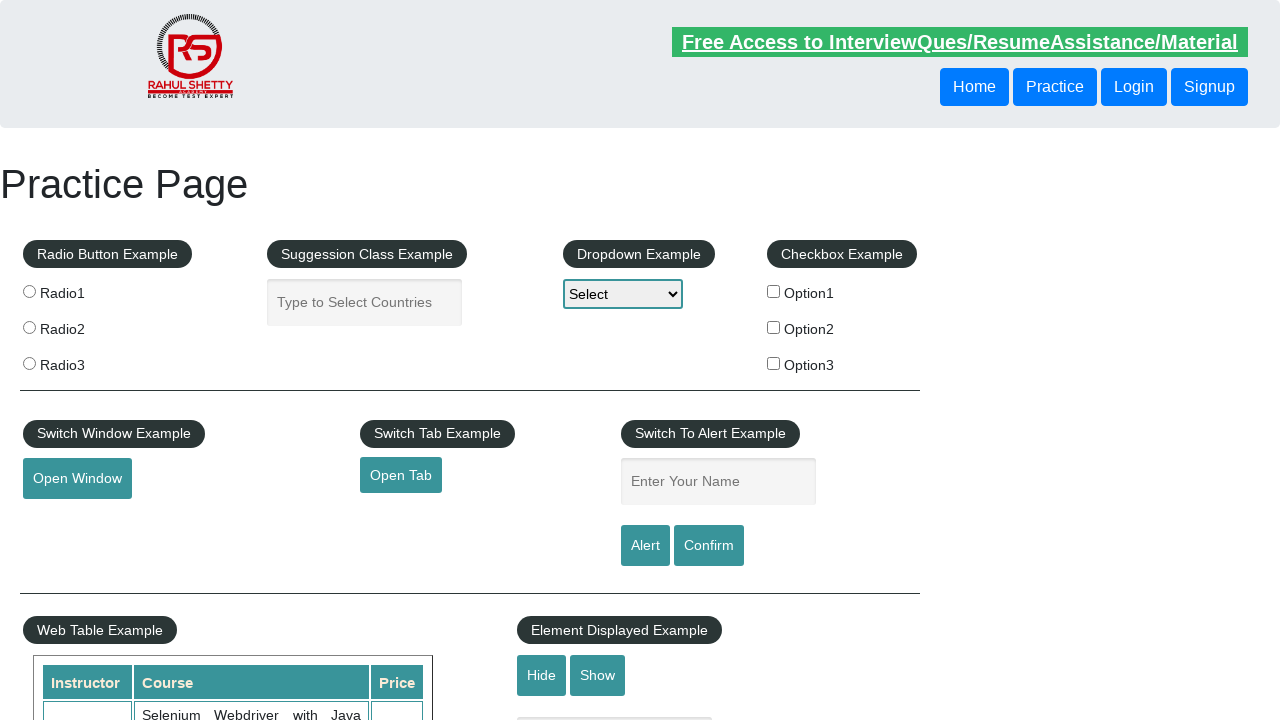